Tests clicking a link by its text to open a popup window on a test page

Starting URL: https://omayo.blogspot.com/

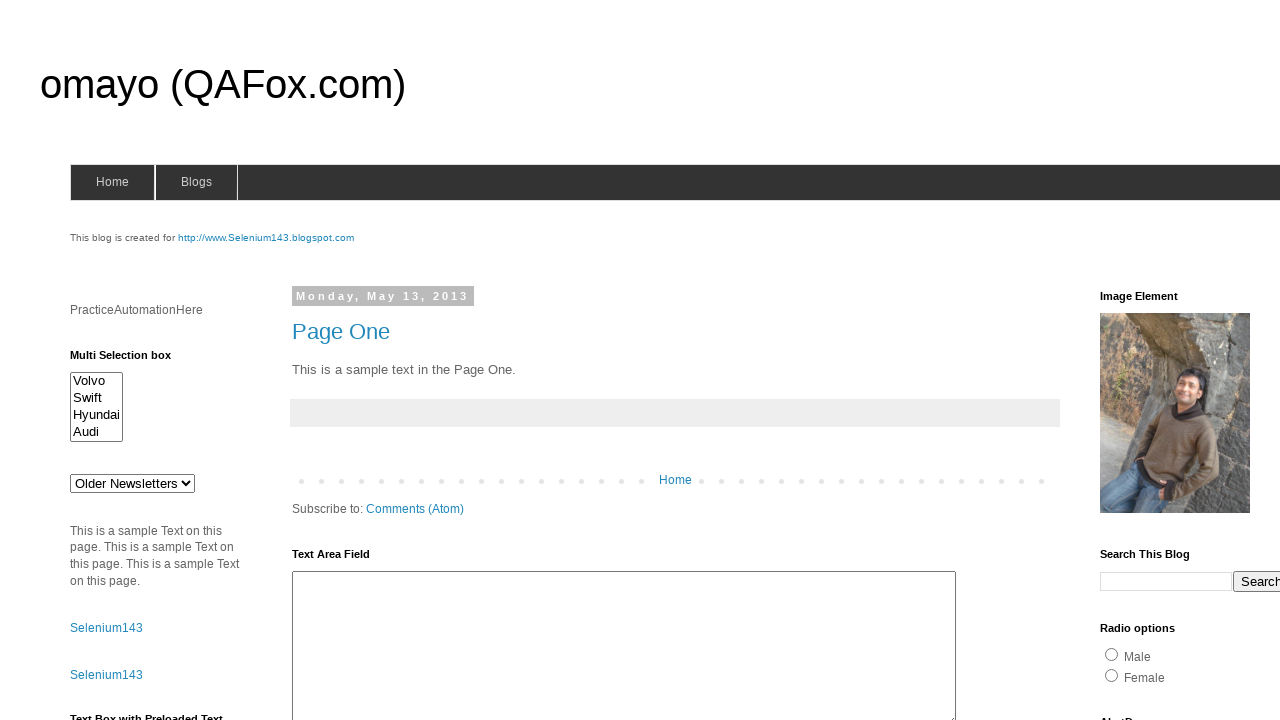

Navigated to https://omayo.blogspot.com/
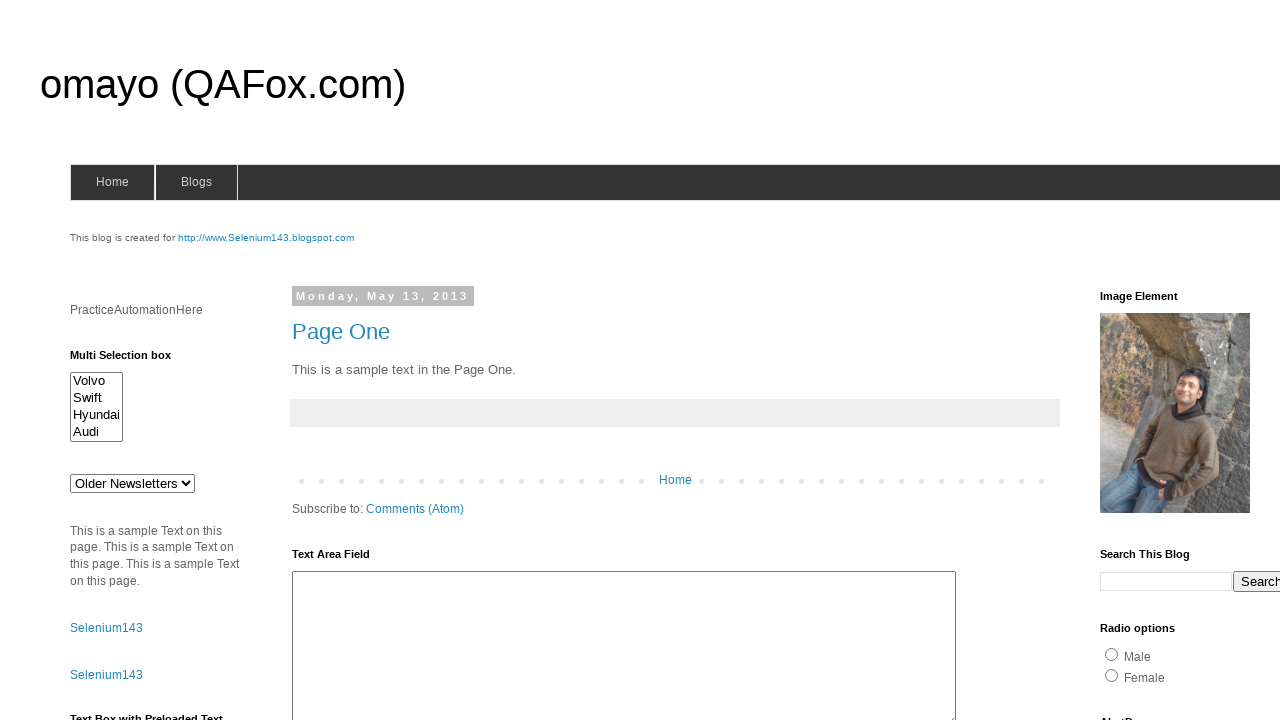

Clicked 'Open a popup window' link to open popup at (132, 360) on text=Open a popup window
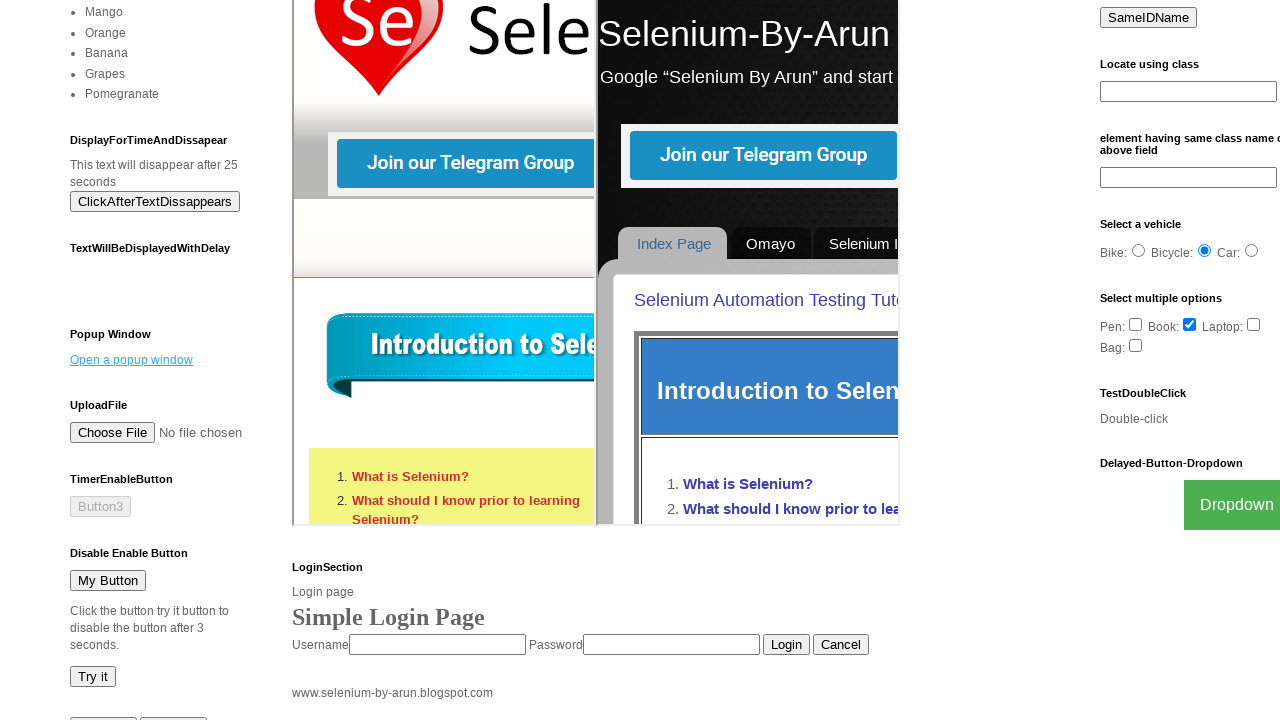

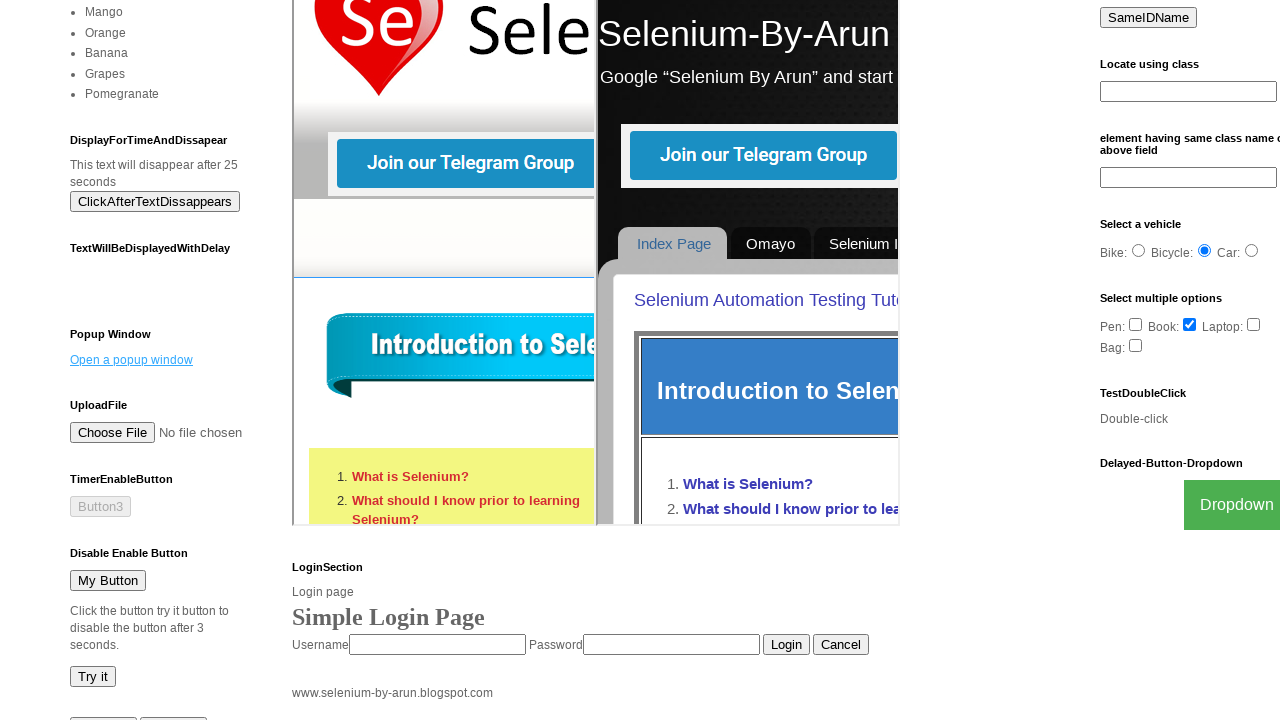